Tests a data types form by filling all fields with fake data (name, address, email, phone, job info) and submitting the form, then verifying success alerts appear

Starting URL: https://bonigarcia.dev/selenium-webdriver-java/data-types.html

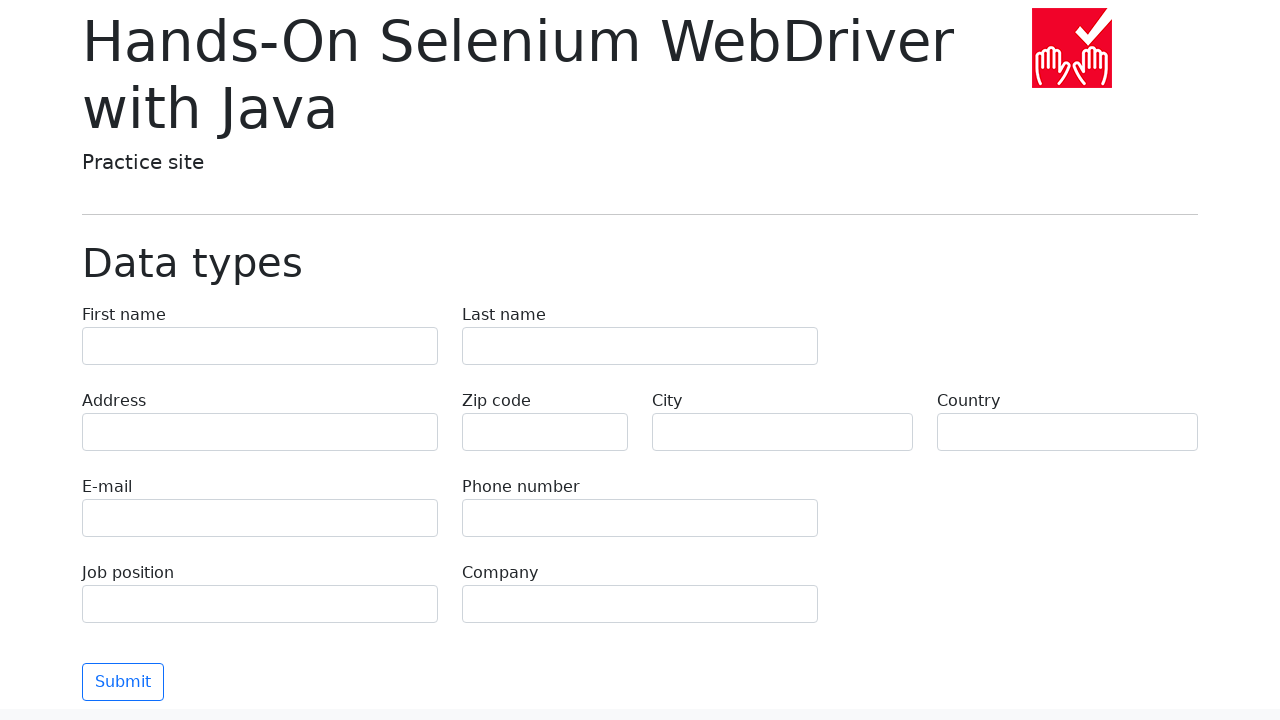

Navigated to data types form page
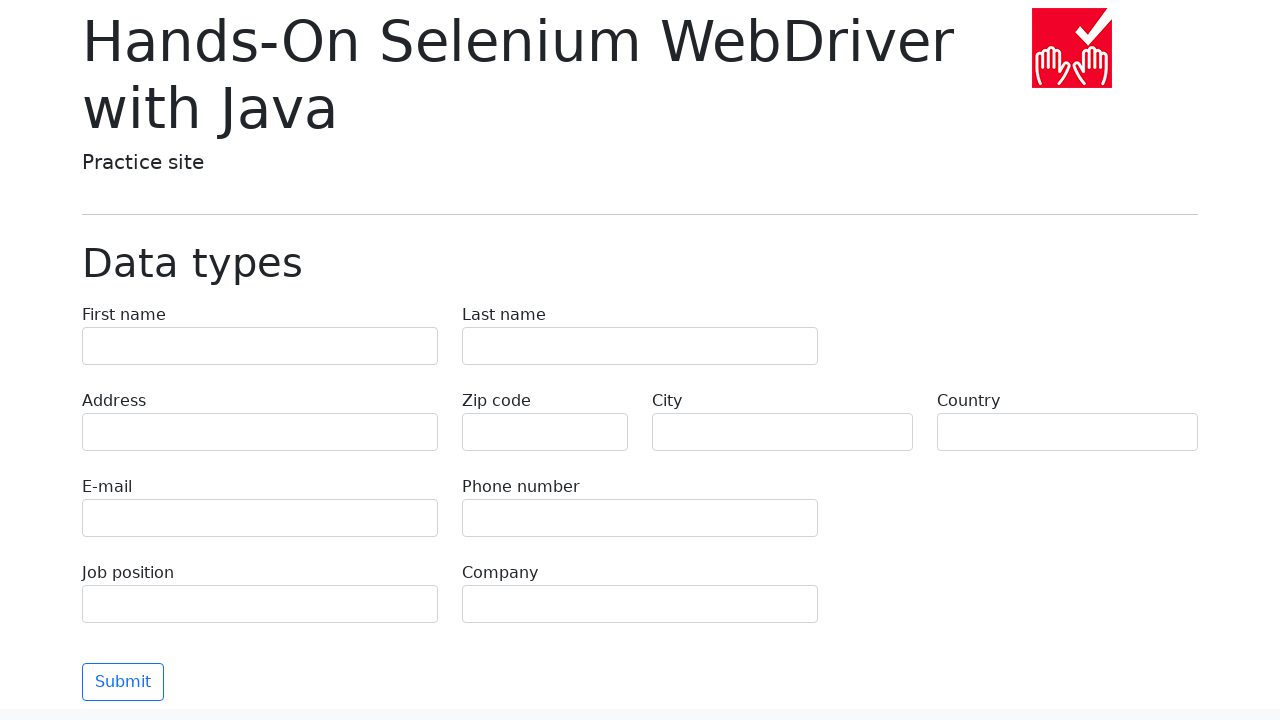

Filled first name field with 'Jennifer' on input[name='first-name']
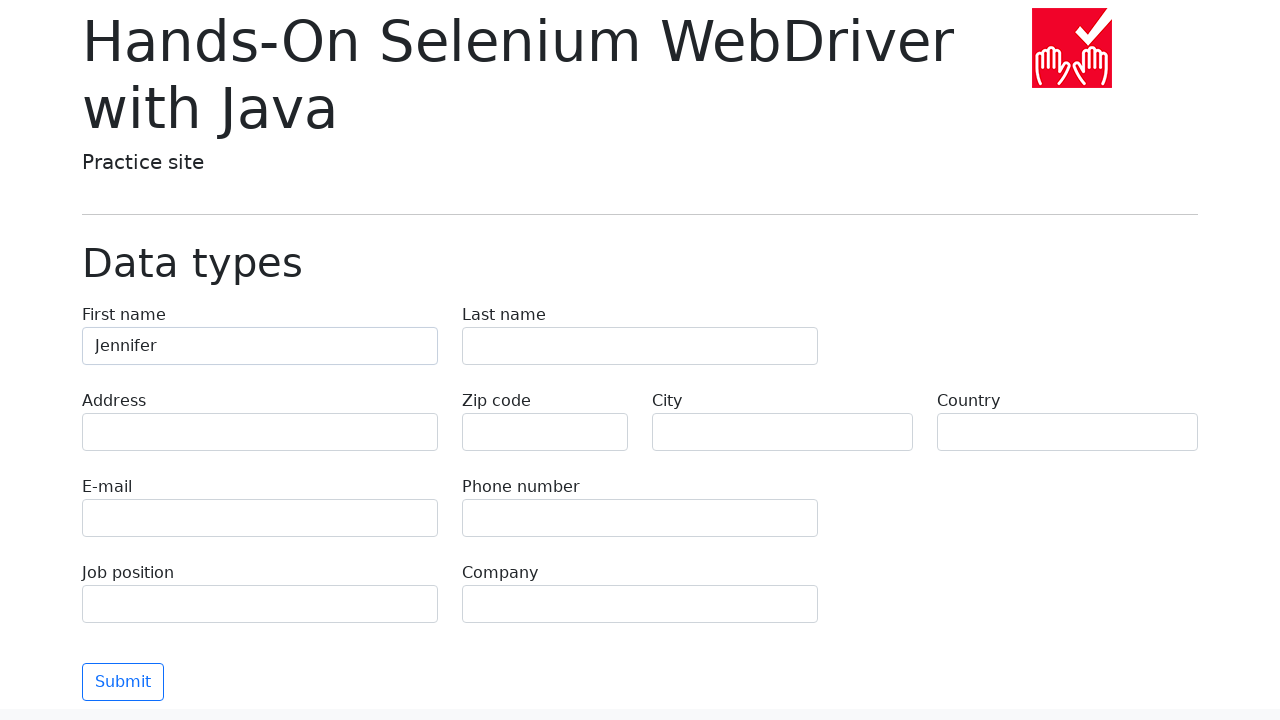

Filled last name field with 'Morrison' on input[name='last-name']
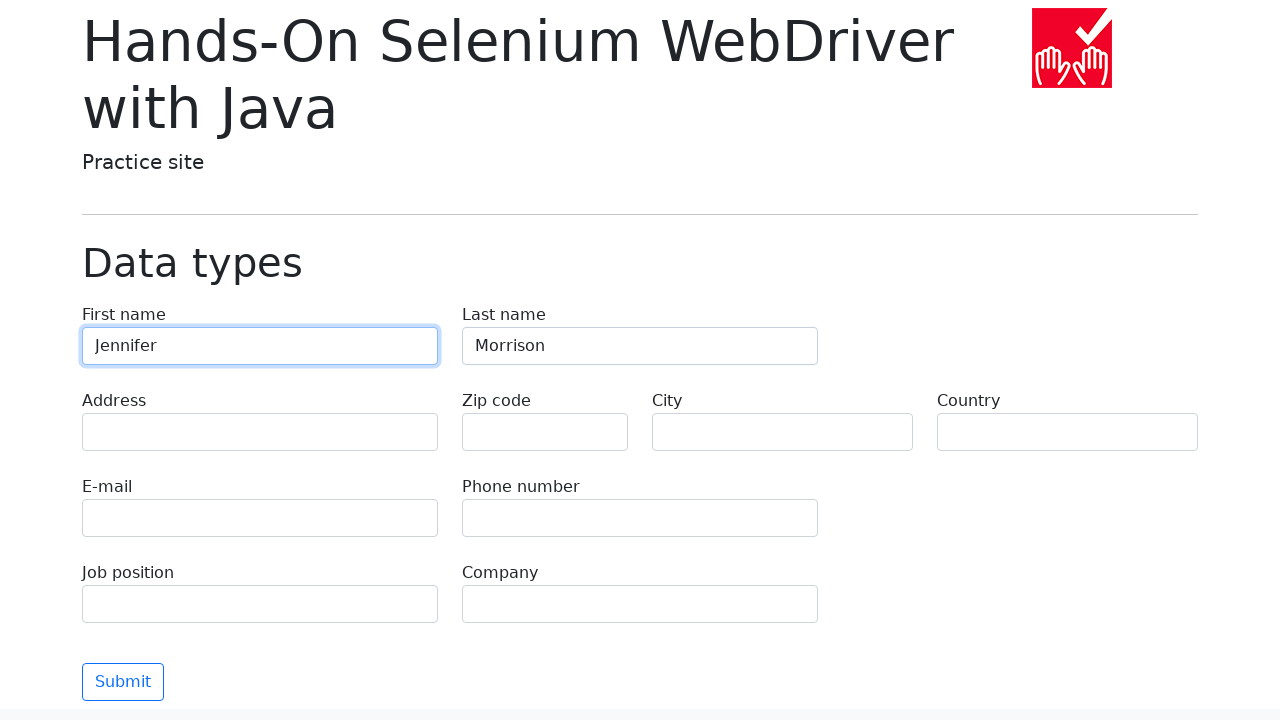

Filled address field with complete address on input[name='address']
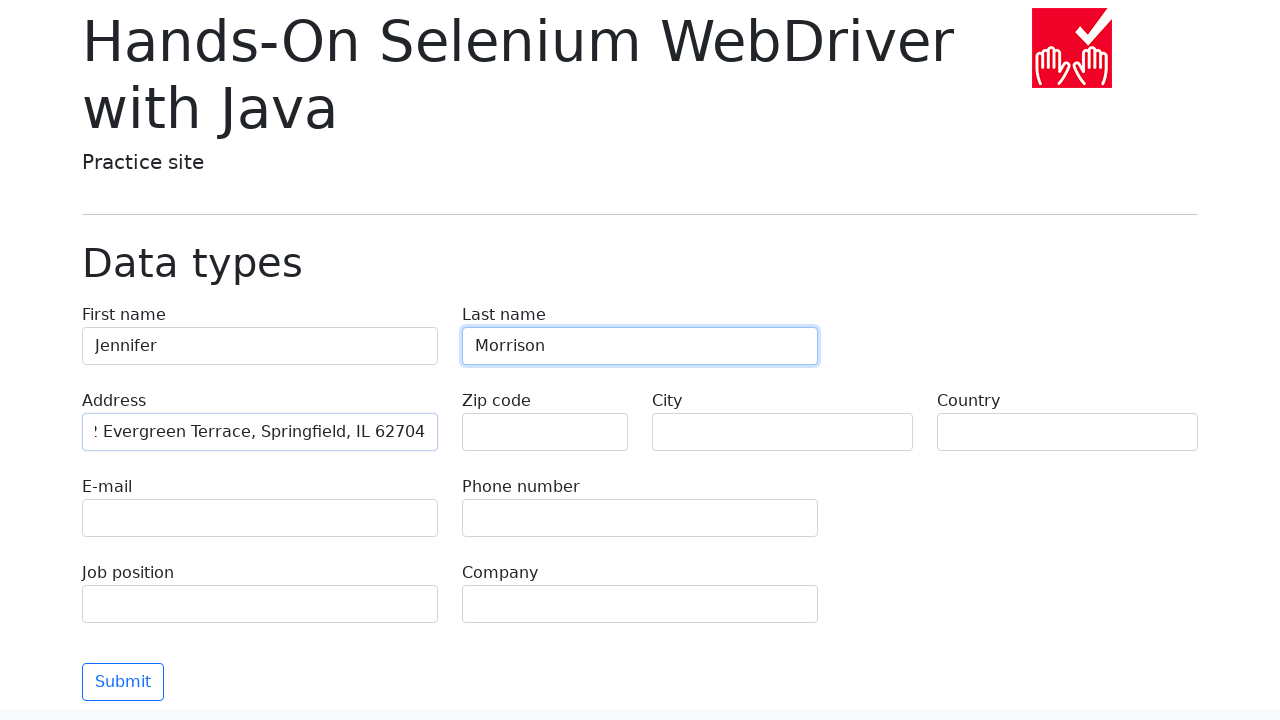

Filled zip code field with '62704' on input[name='zip-code']
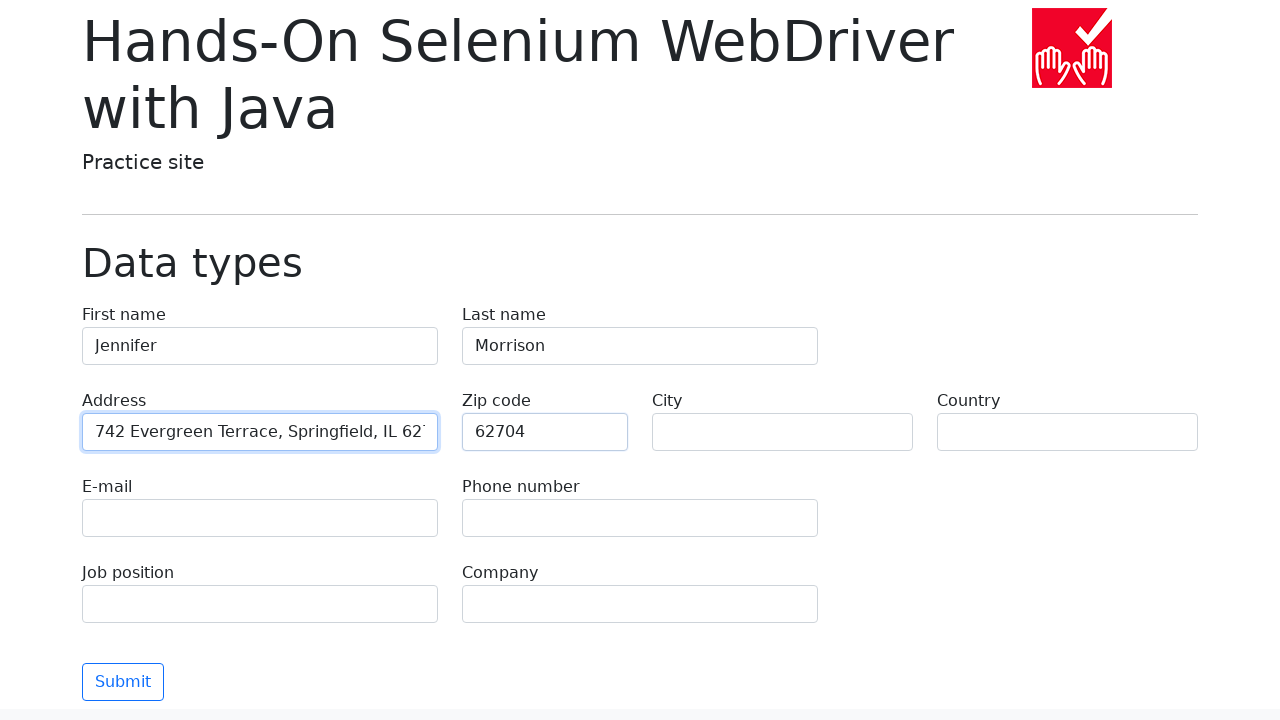

Filled city field with 'Springfield' on input[name='city']
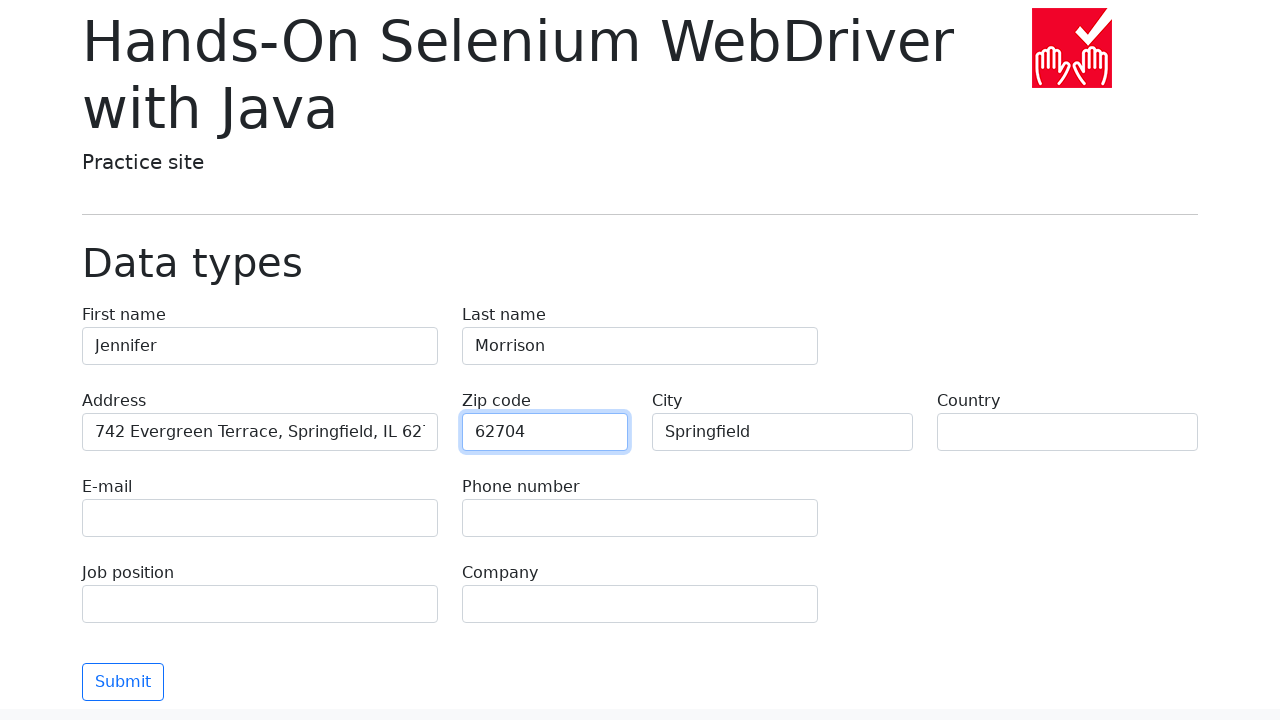

Filled country field with 'United States' on input[name='country']
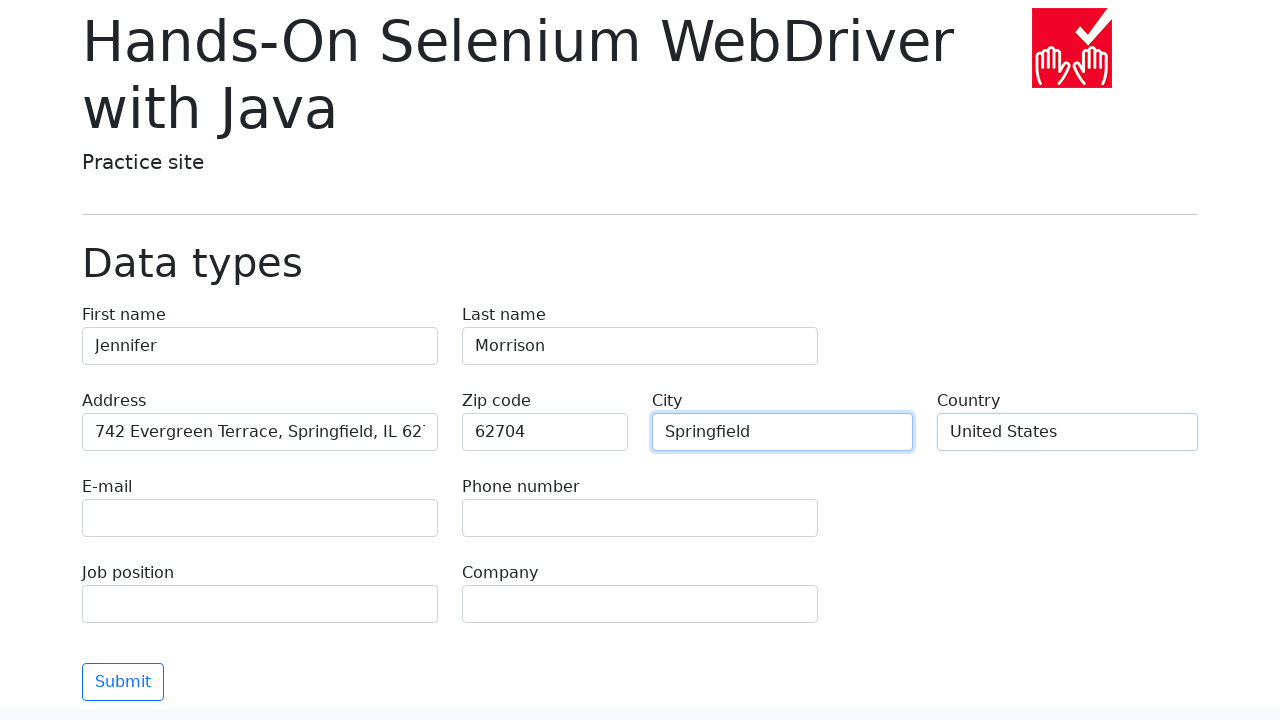

Filled email field with 'jennifer.morrison@example.com' on input[name='e-mail']
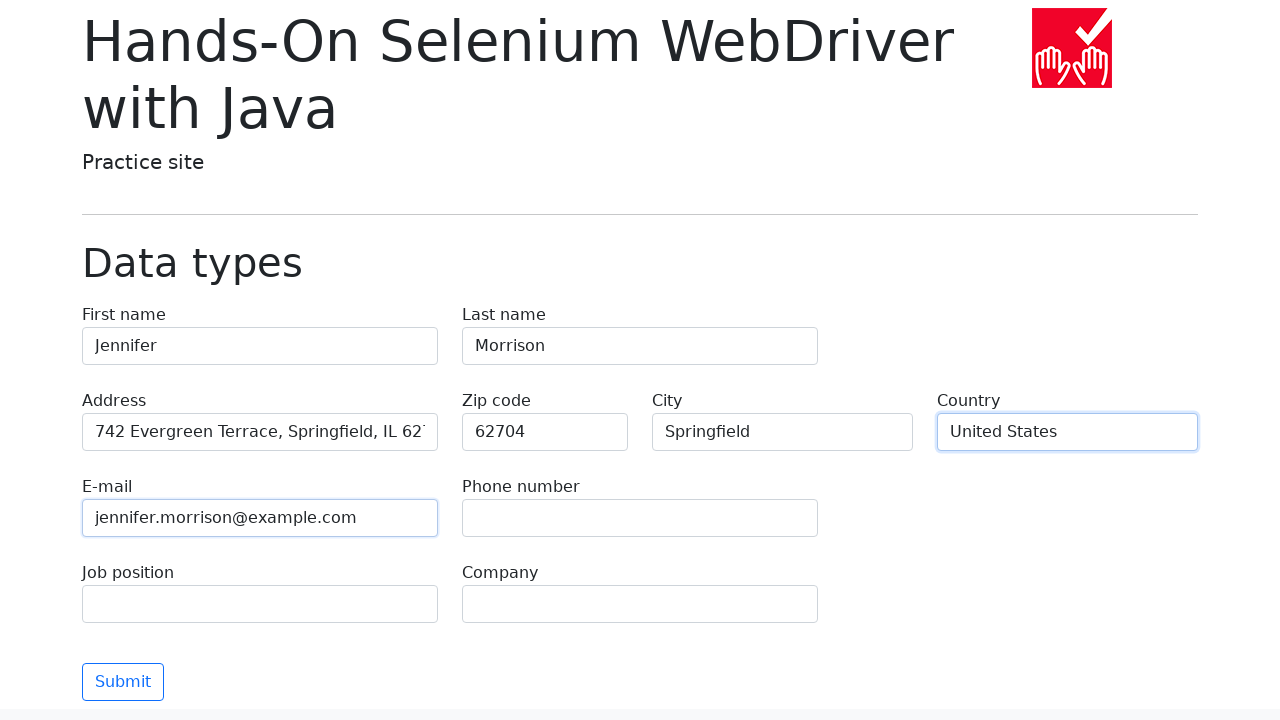

Filled phone field with '555-123-4567' on input[name='phone']
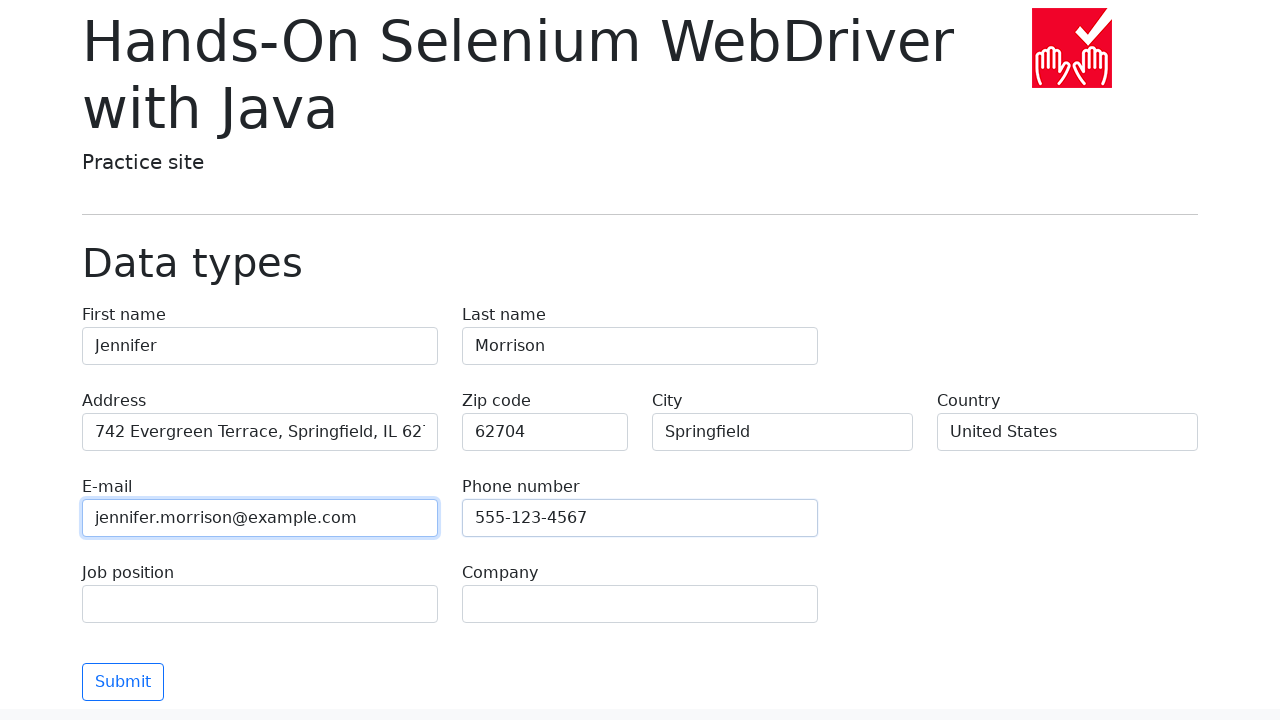

Filled job position field with 'Software Engineer' on input[name='job-position']
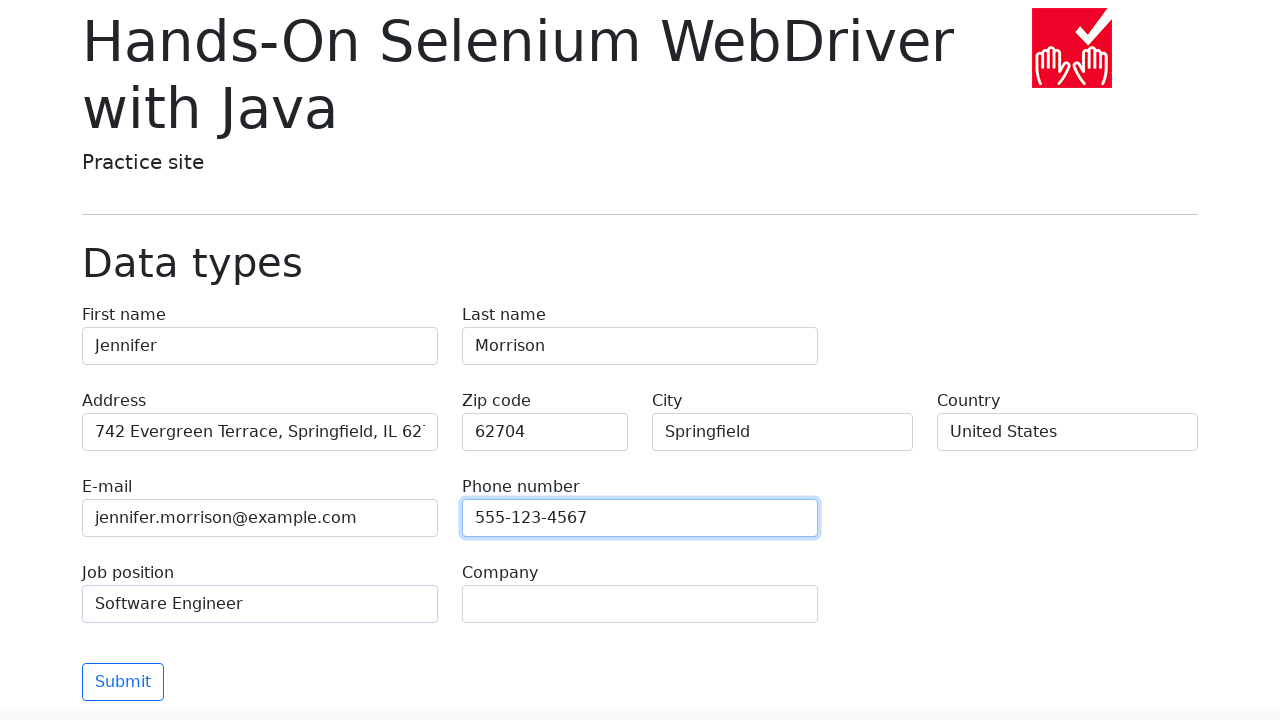

Filled company field with 'Acme Technologies Inc.' on input[name='company']
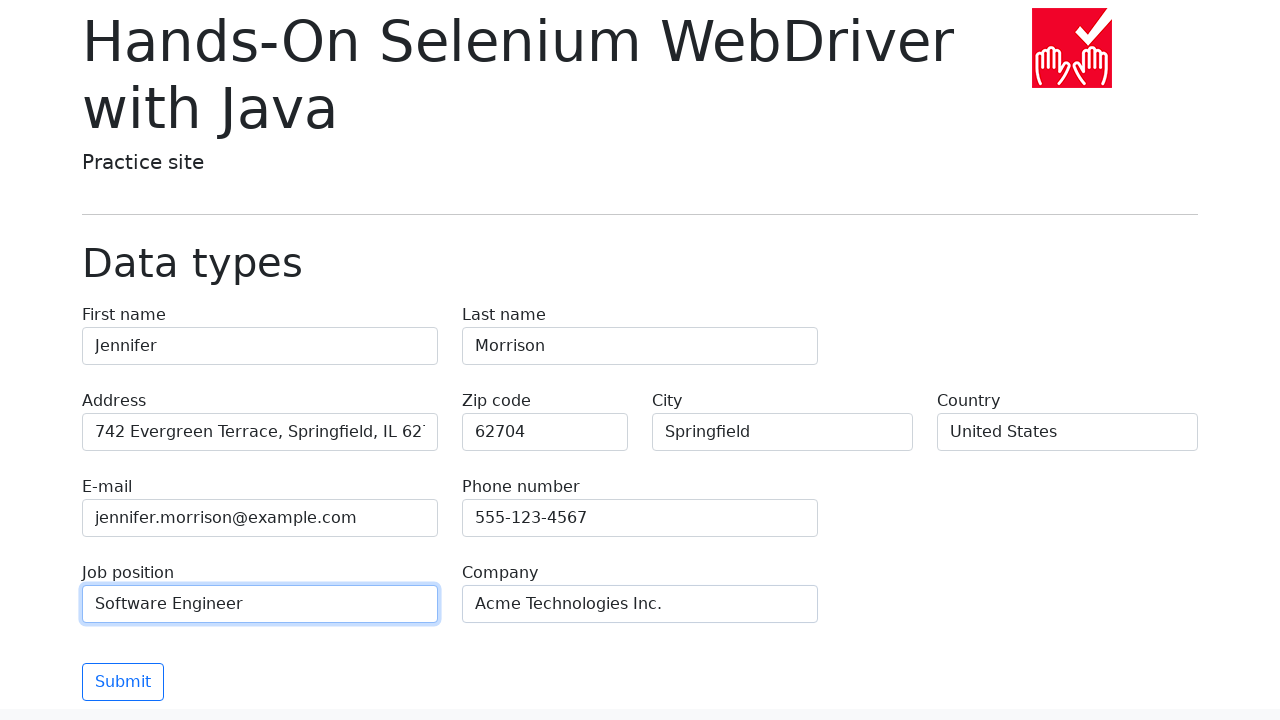

Submitted the form with all fake data
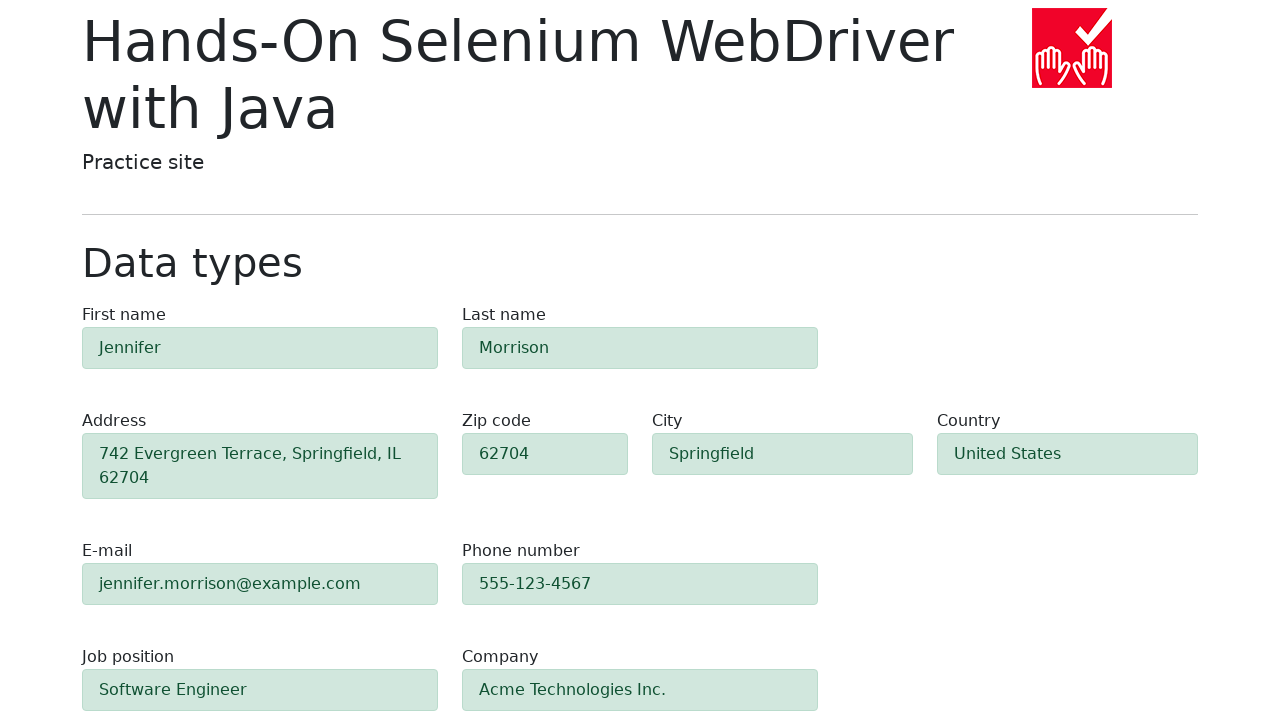

Success alerts appeared after form submission
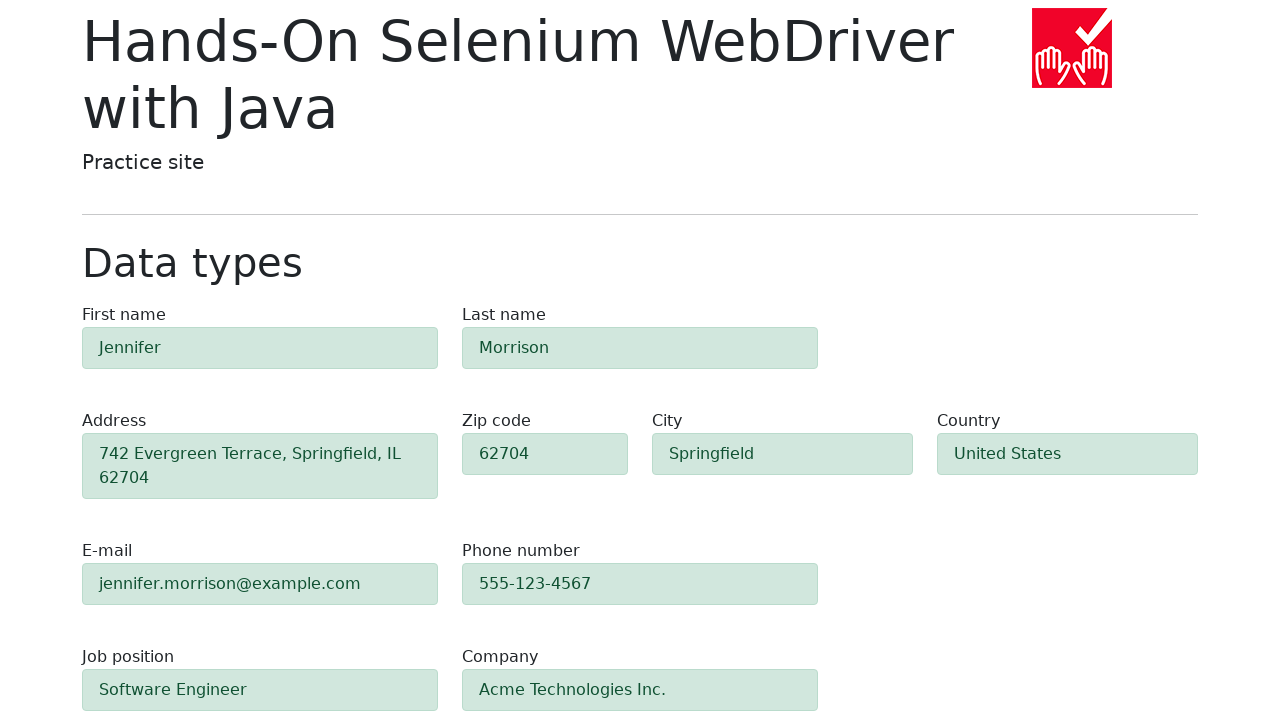

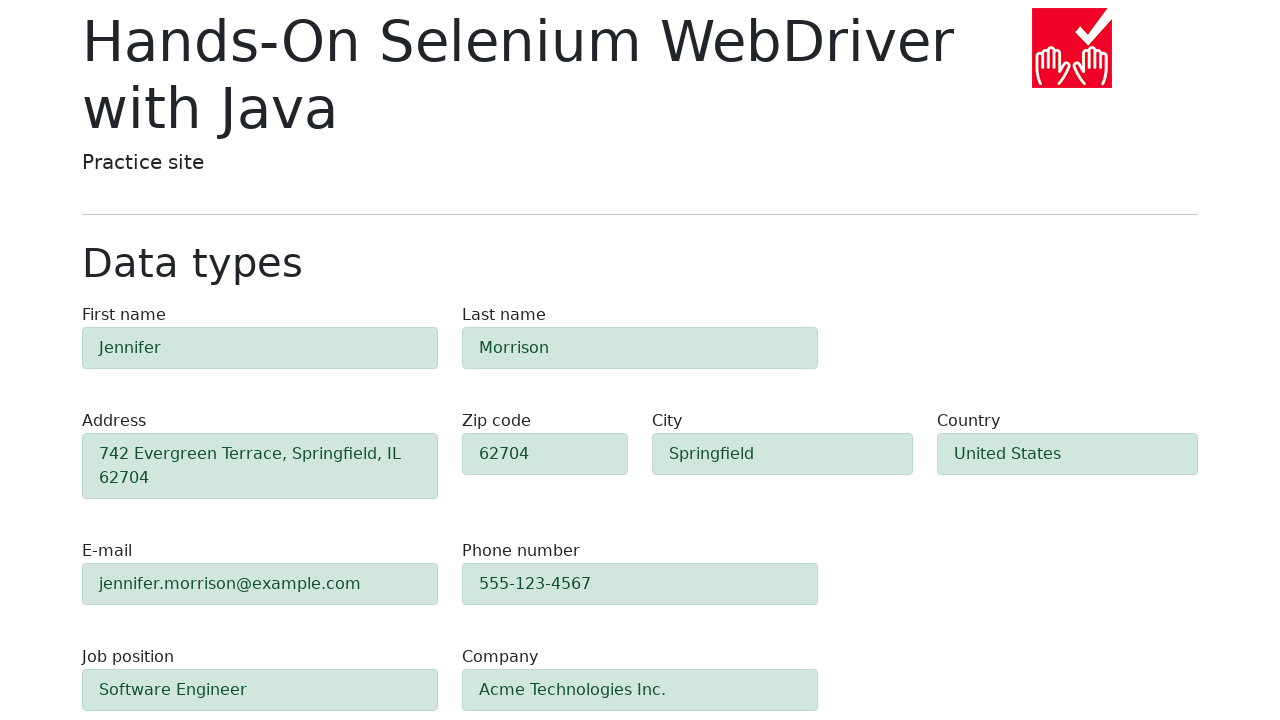